Tests iframe interaction by switching to an iframe, clicking a button inside it, then switching back to the main page and clicking a menu button

Starting URL: https://www.w3schools.com/js/tryit.asp?filename=tryjs_myfirst

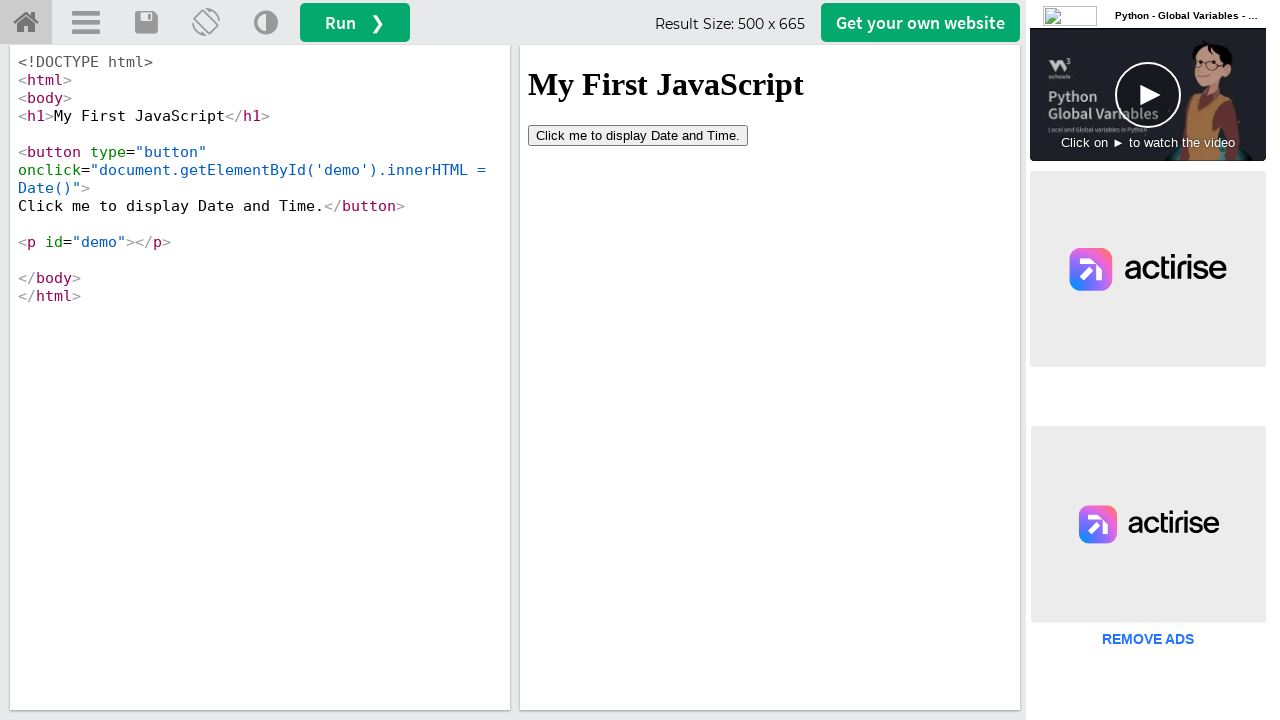

Located iframe 'iframeResult'
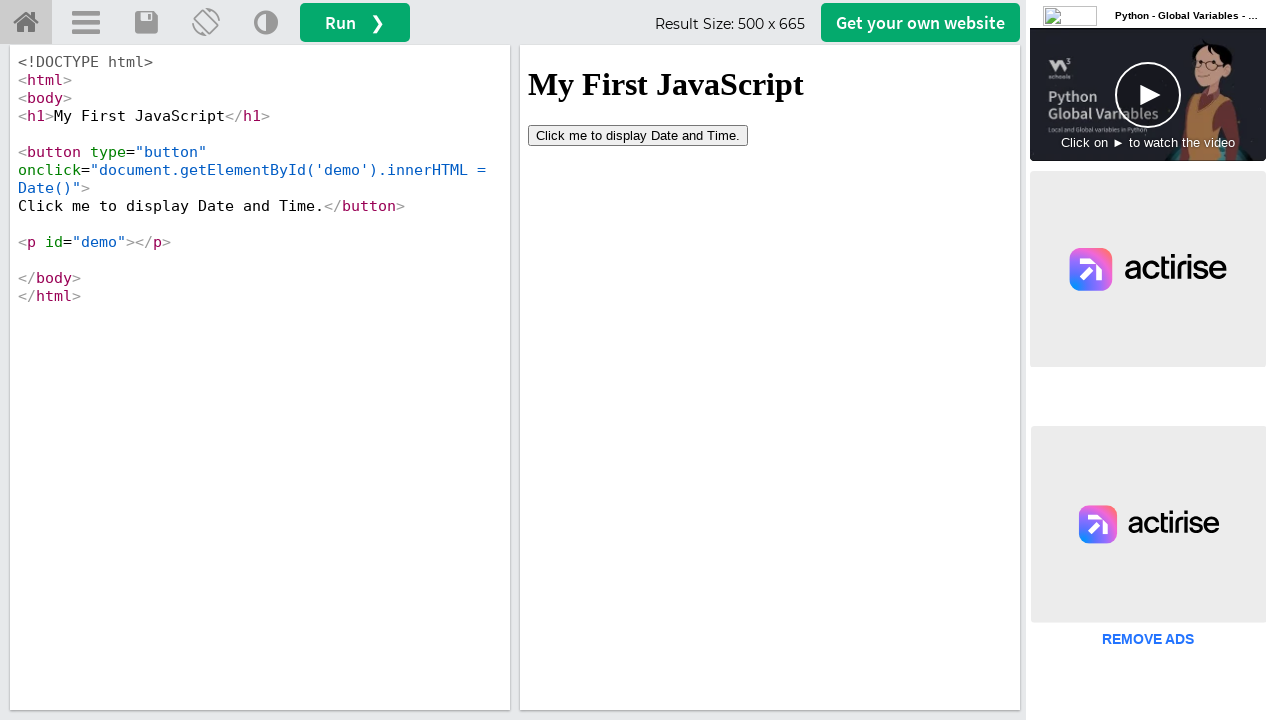

Clicked 'Date and Time' button inside iframe at (638, 135) on xpath=//button[contains(text(),'Date and Time')]
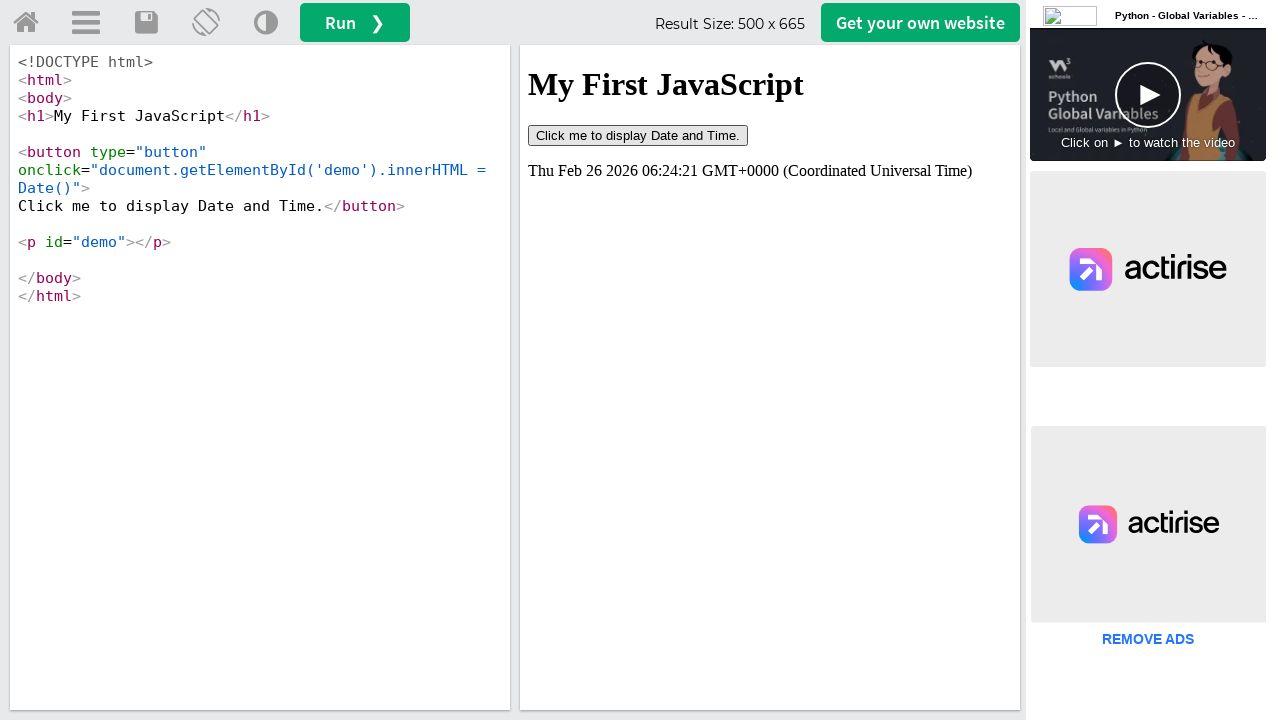

Waited 3 seconds for iframe action to complete
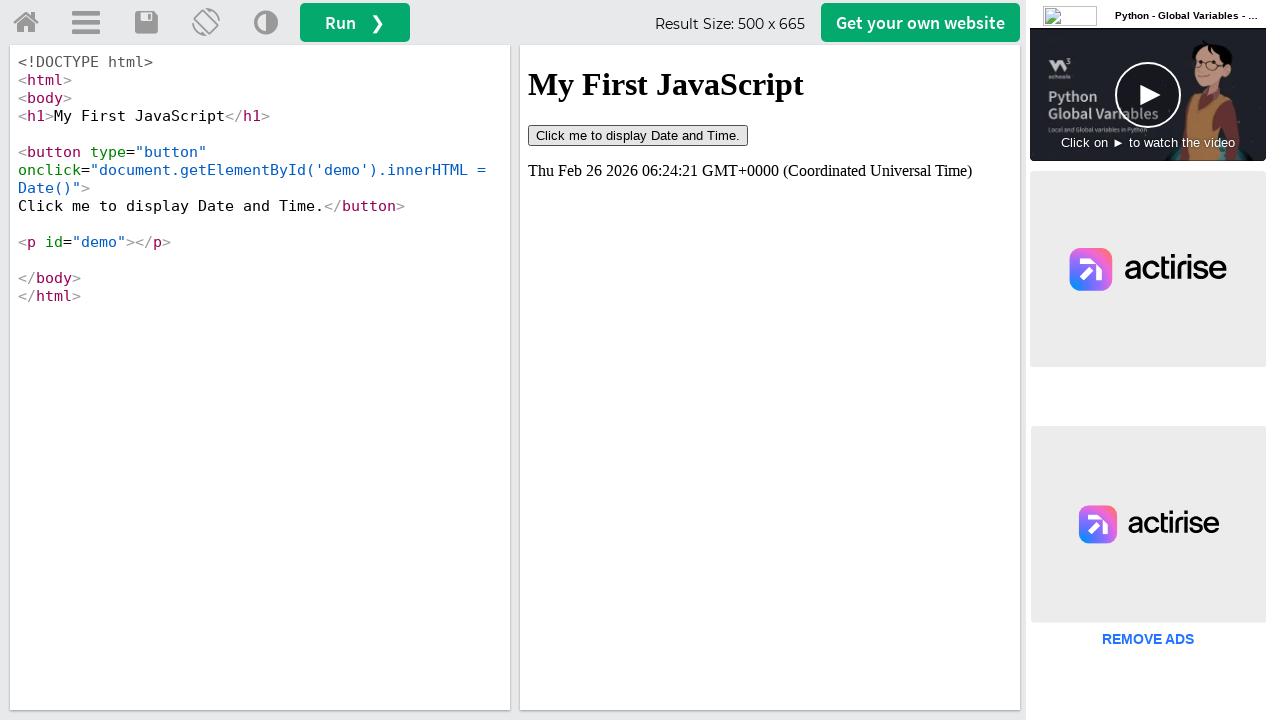

Switched back to main page and clicked menu button at (86, 23) on a#menuButton
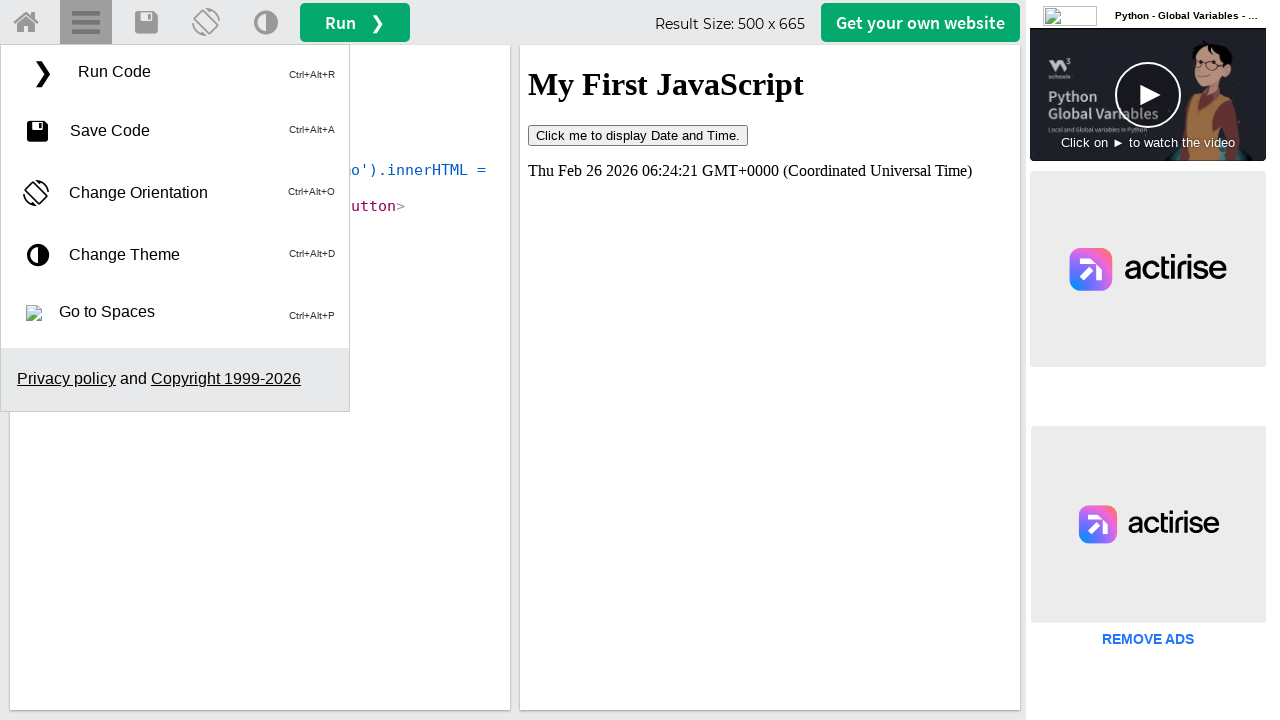

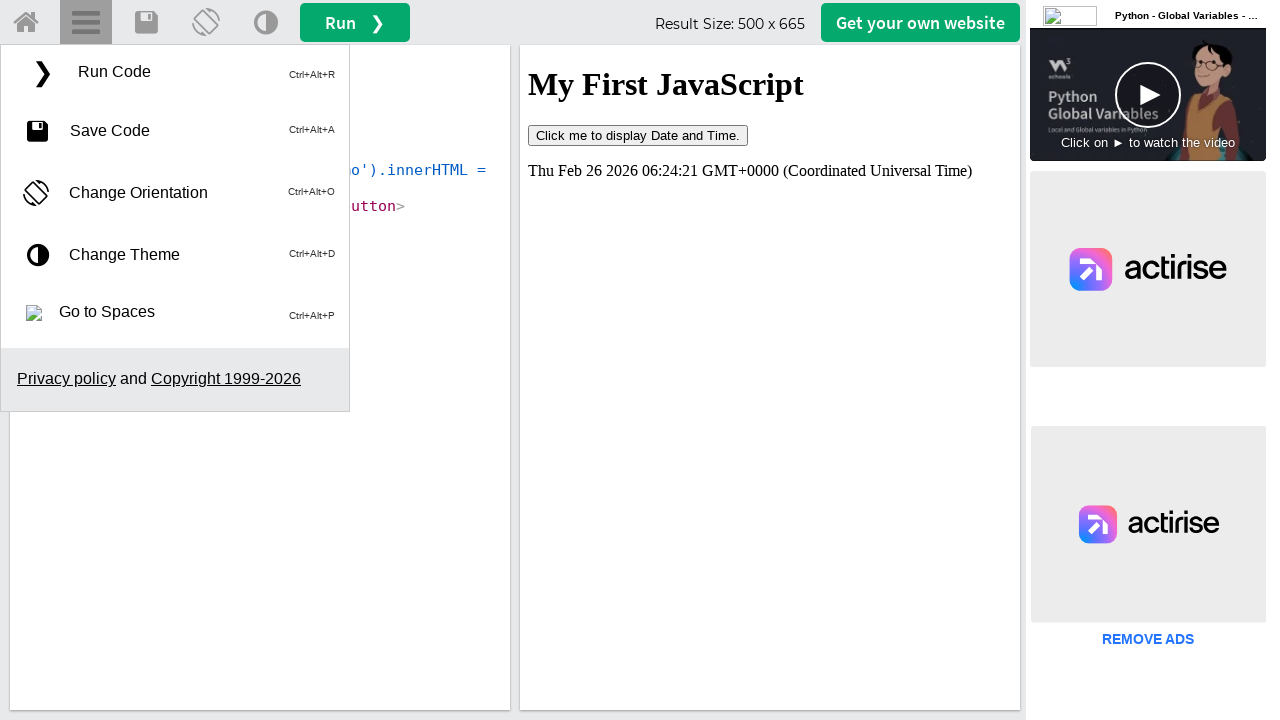